Tests confirmation dialog handling by triggering a confirm dialog, verifying its text, and dismissing it

Starting URL: https://demoqa.com/alerts

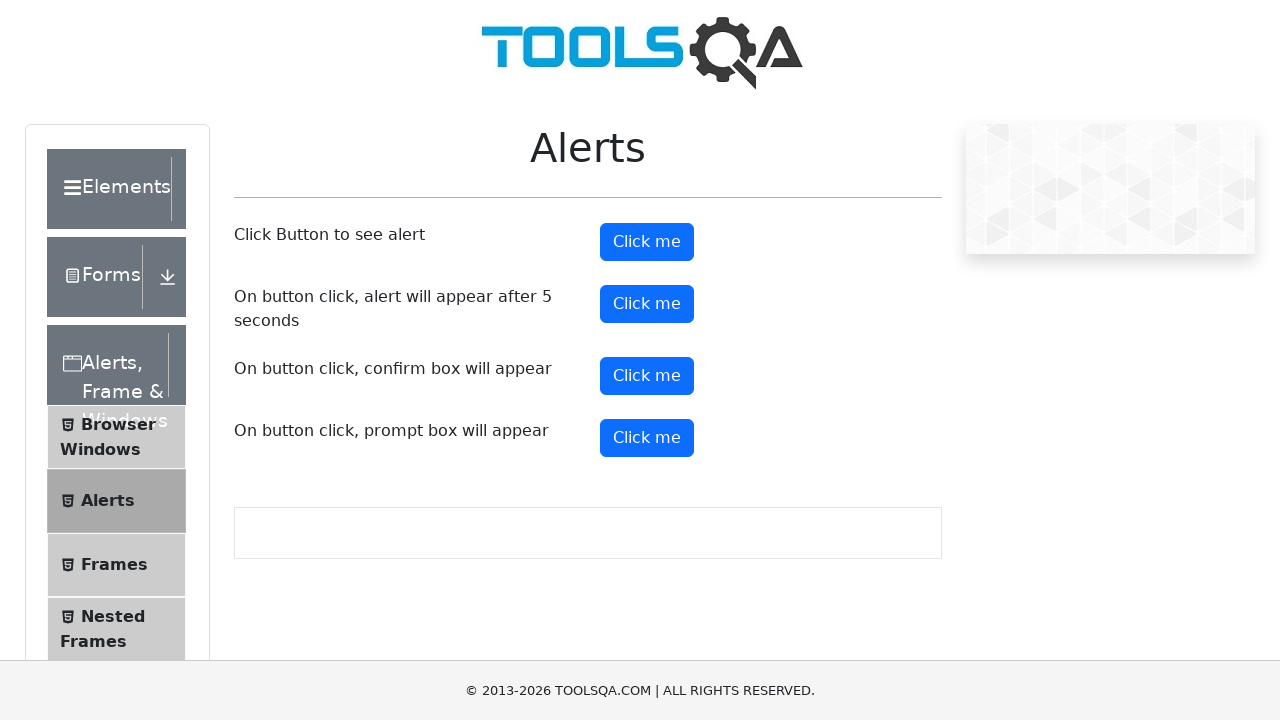

Dismissed confirmation dialog
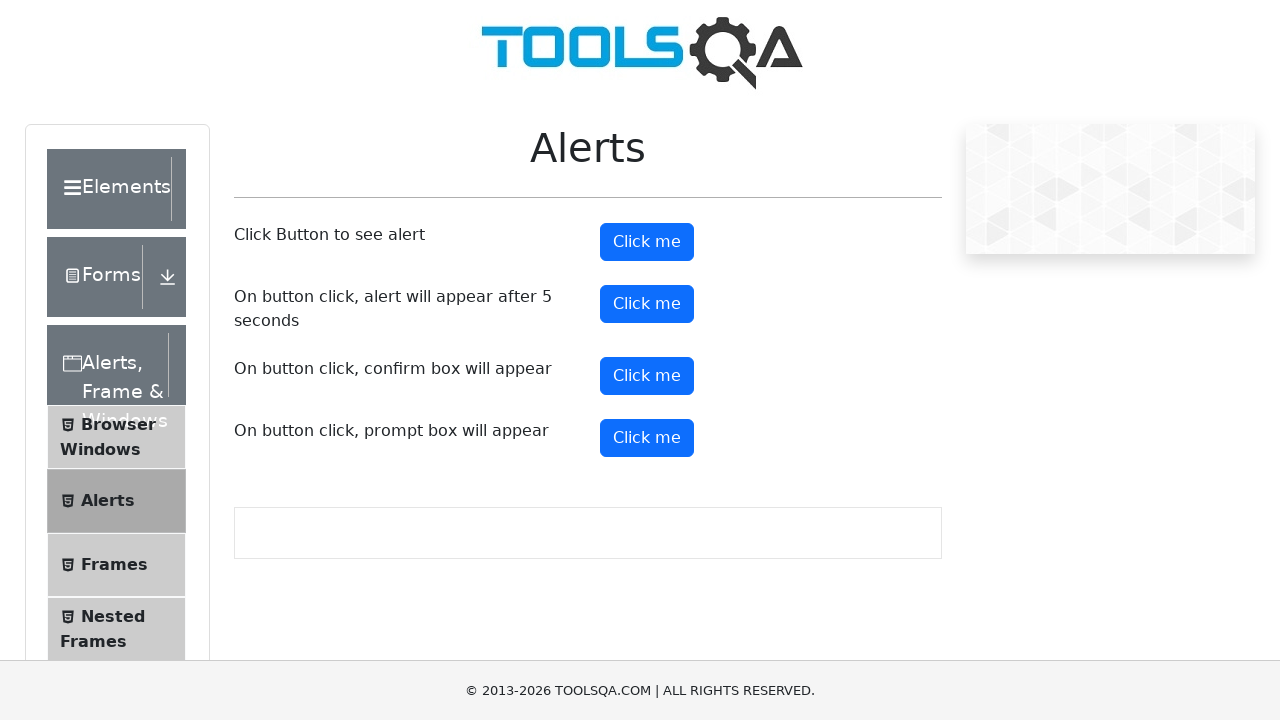

Clicked confirm button to trigger confirmation dialog at (647, 376) on #confirmButton
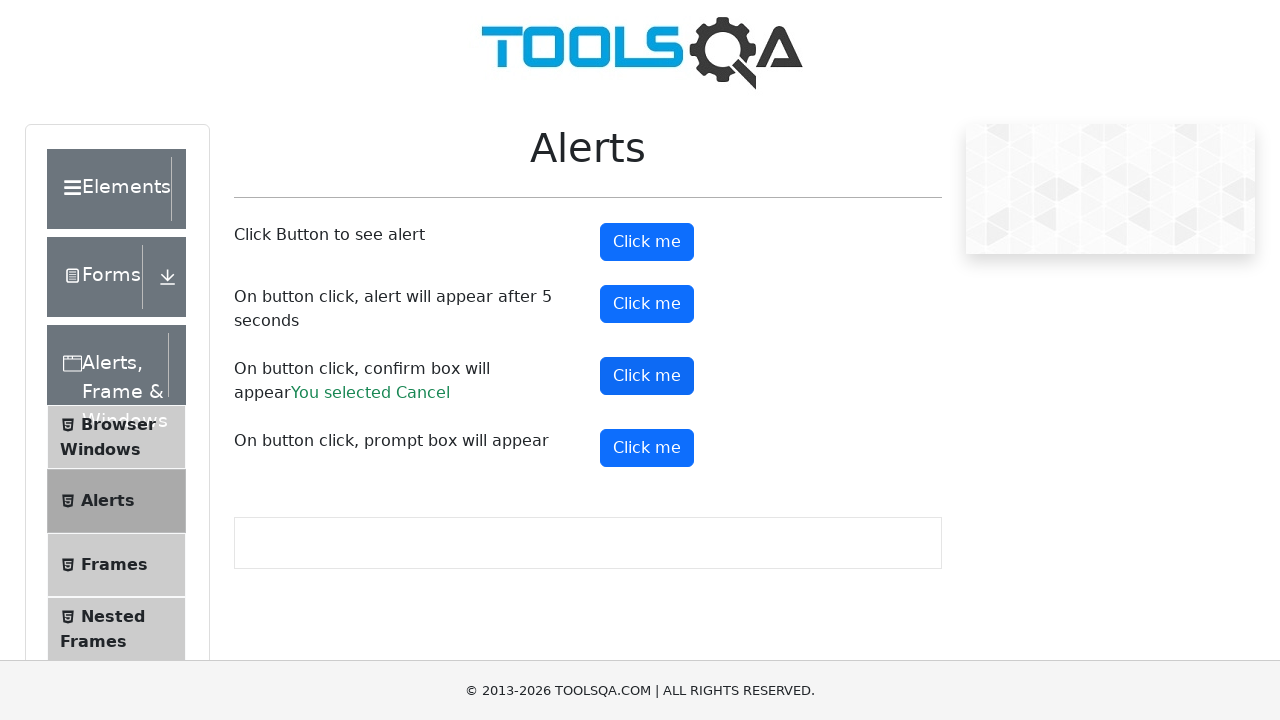

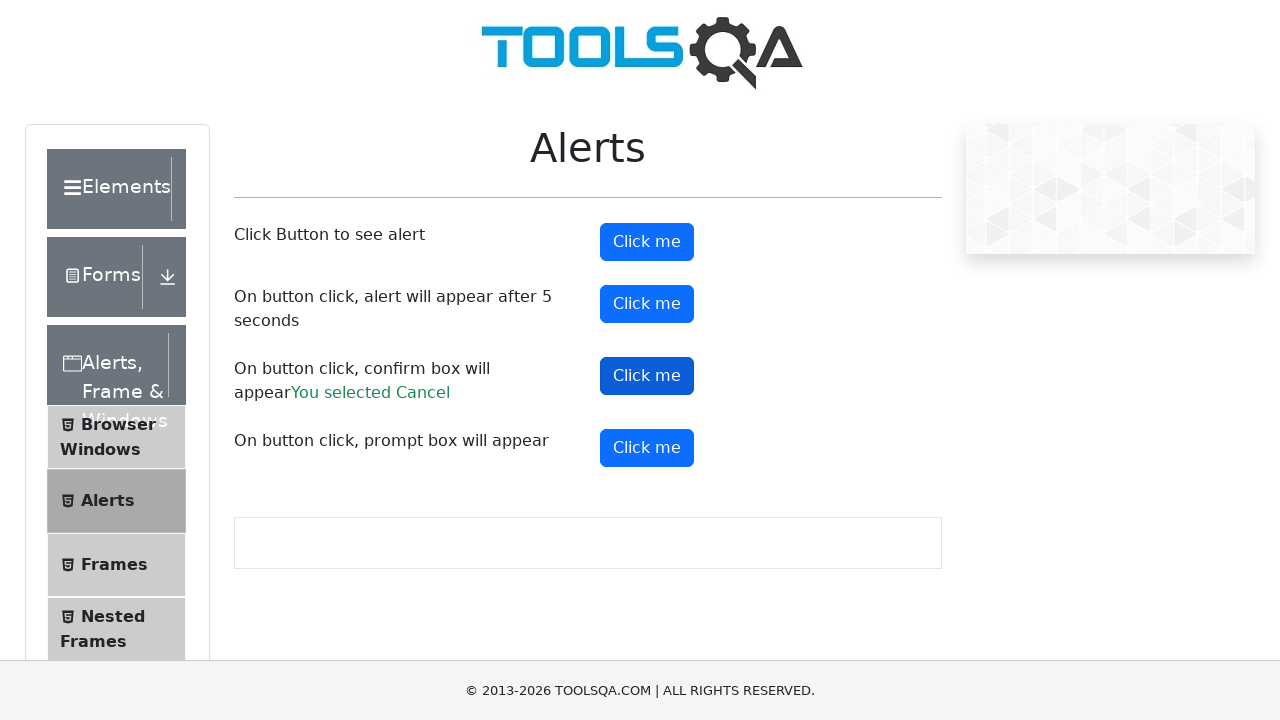